Navigates to a registration form, scrolls to the country selection dropdown, and selects Bangladesh from the dropdown menu

Starting URL: https://demo.automationtesting.in/Register.html

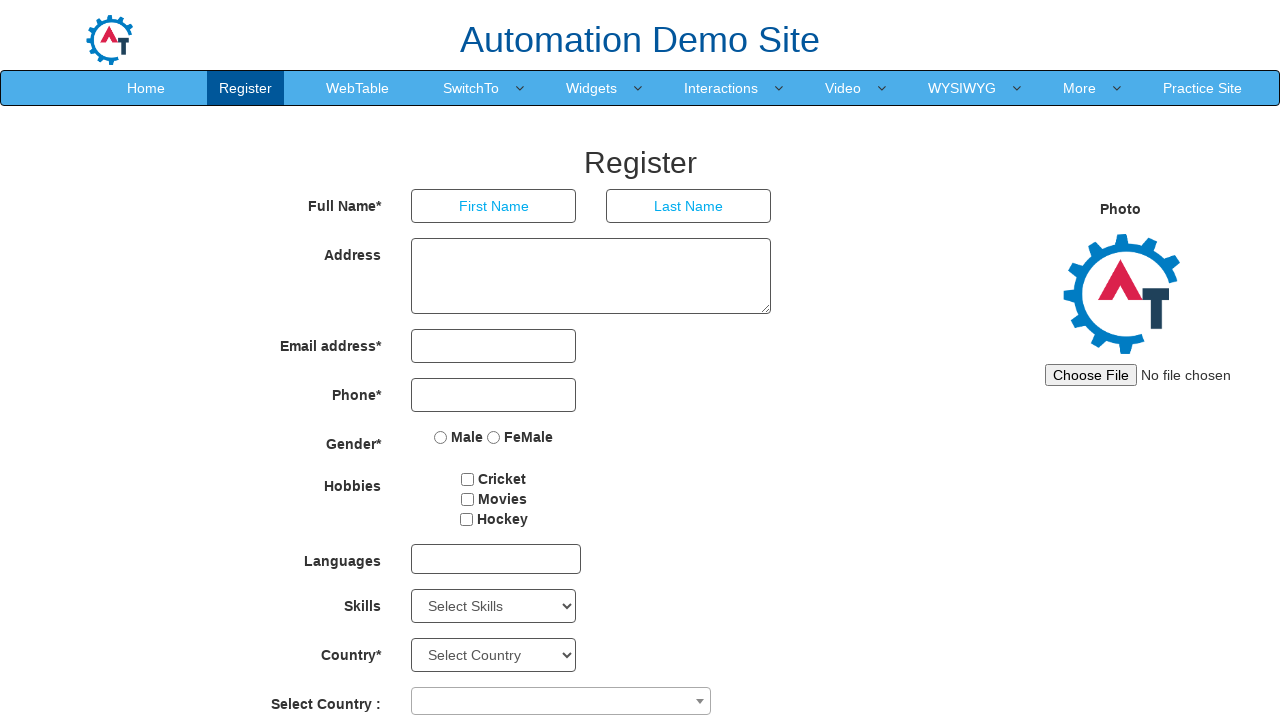

Navigated to registration form page
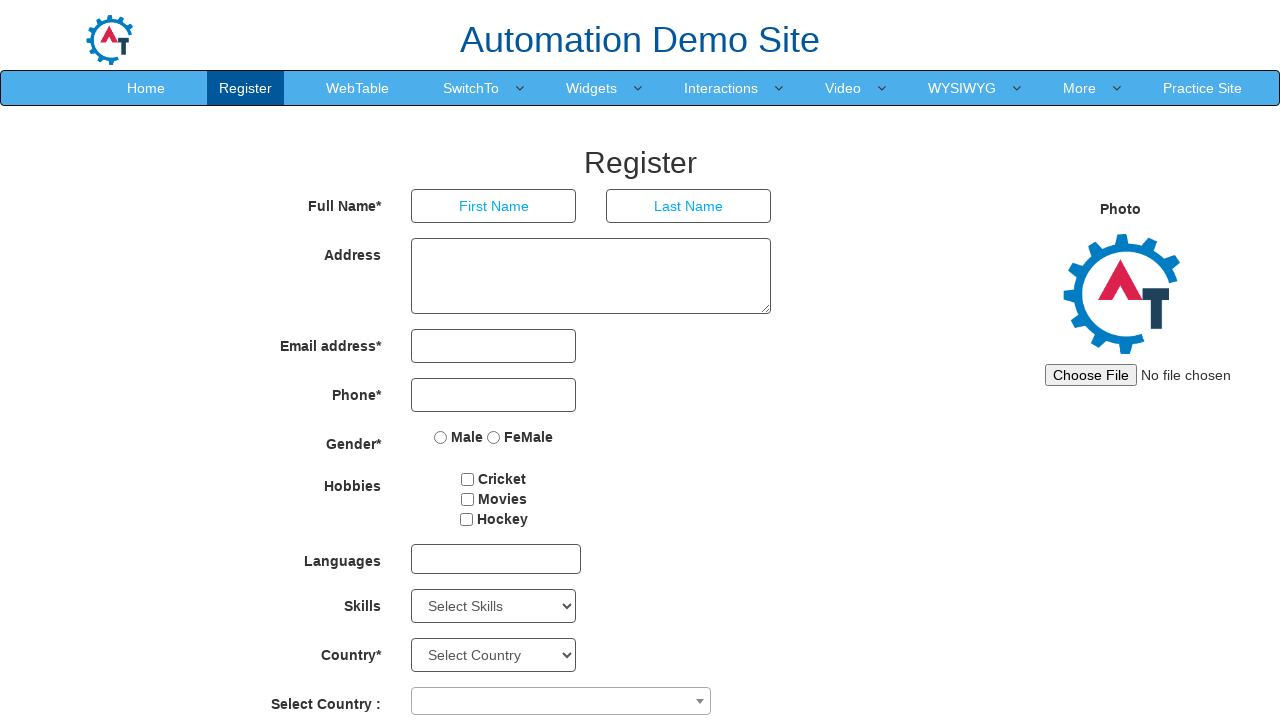

Scrolled to country selection dropdown
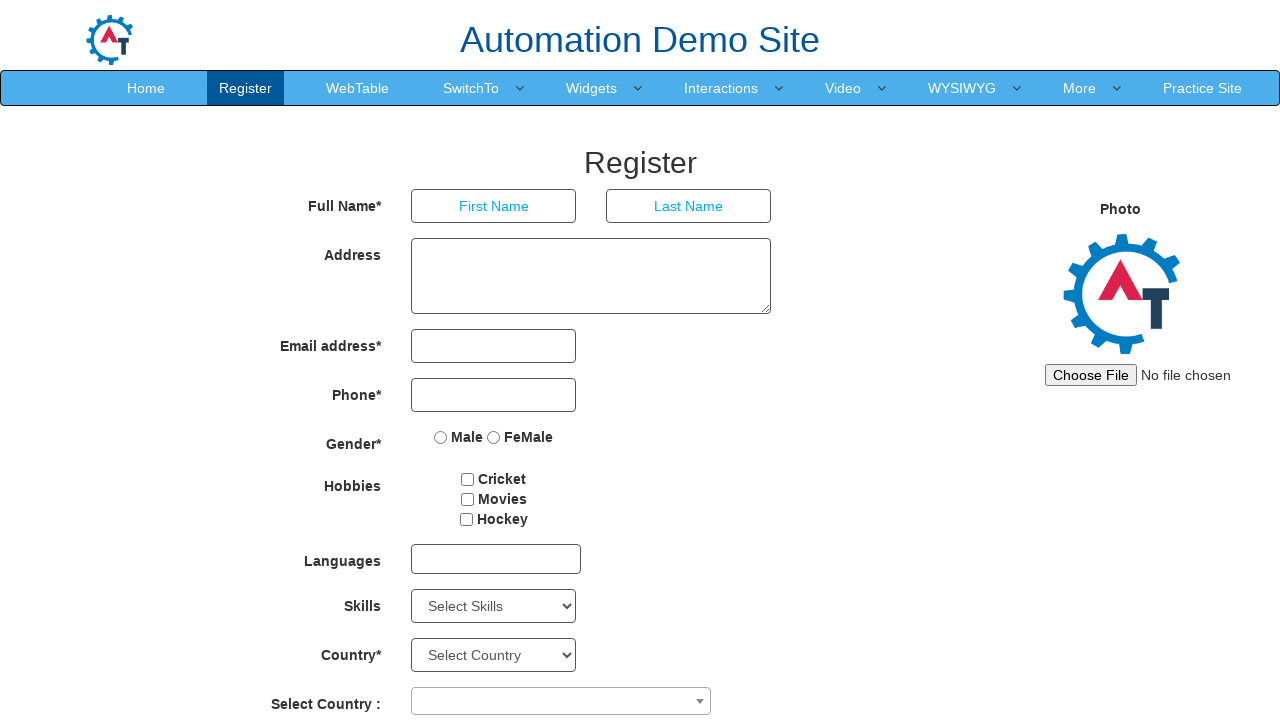

Clicked on country dropdown to open it at (700, 701) on xpath=//span[@class='select2-selection__arrow']
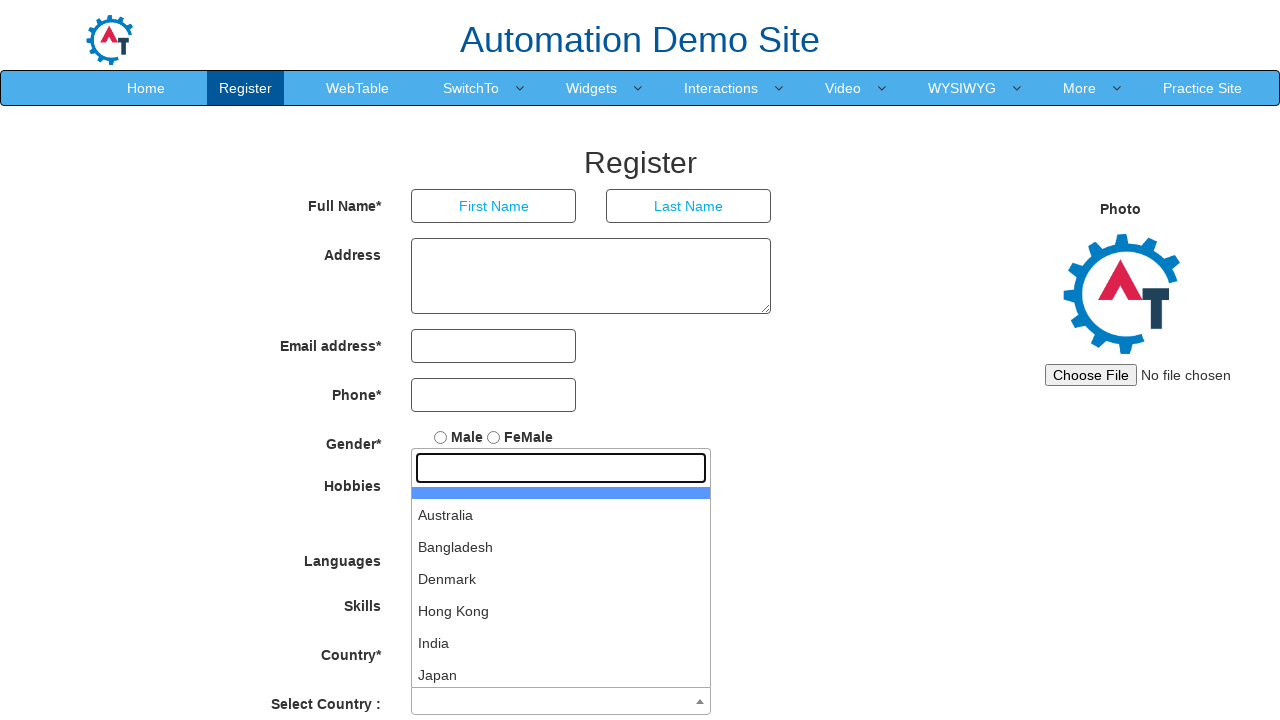

Selected Bangladesh from the dropdown menu at (561, 547) on xpath=//li[text()='Bangladesh']
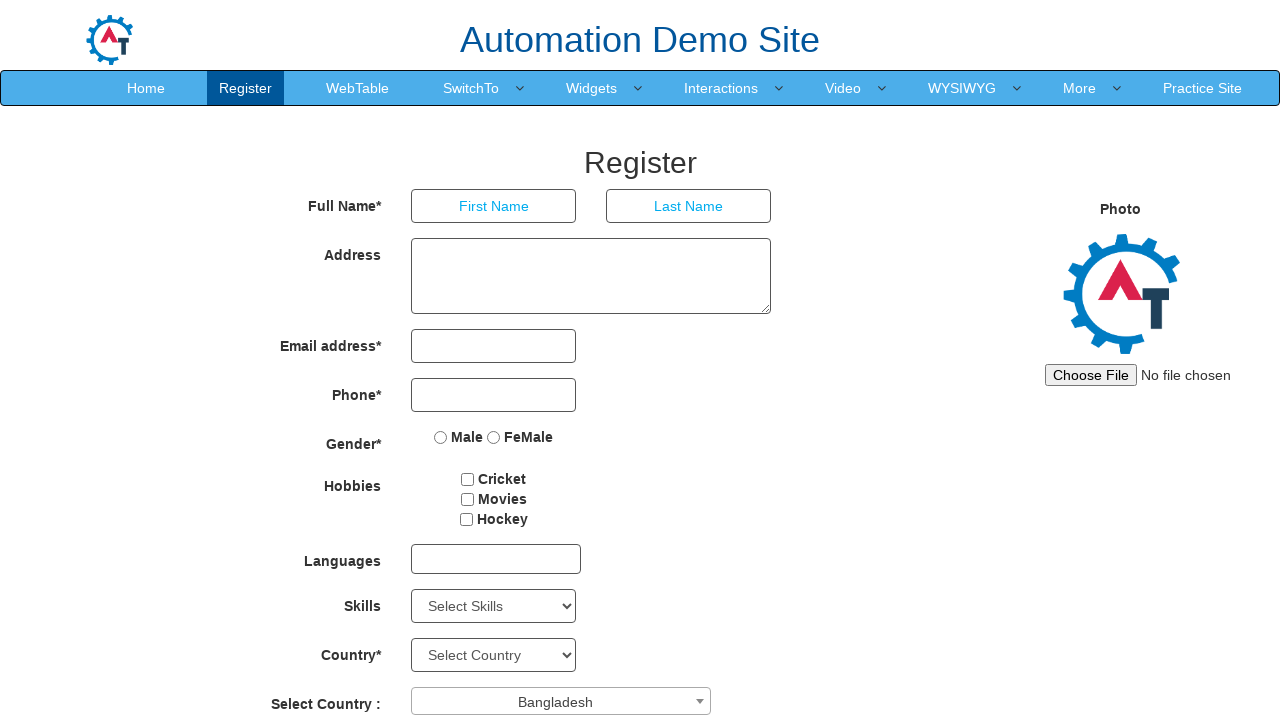

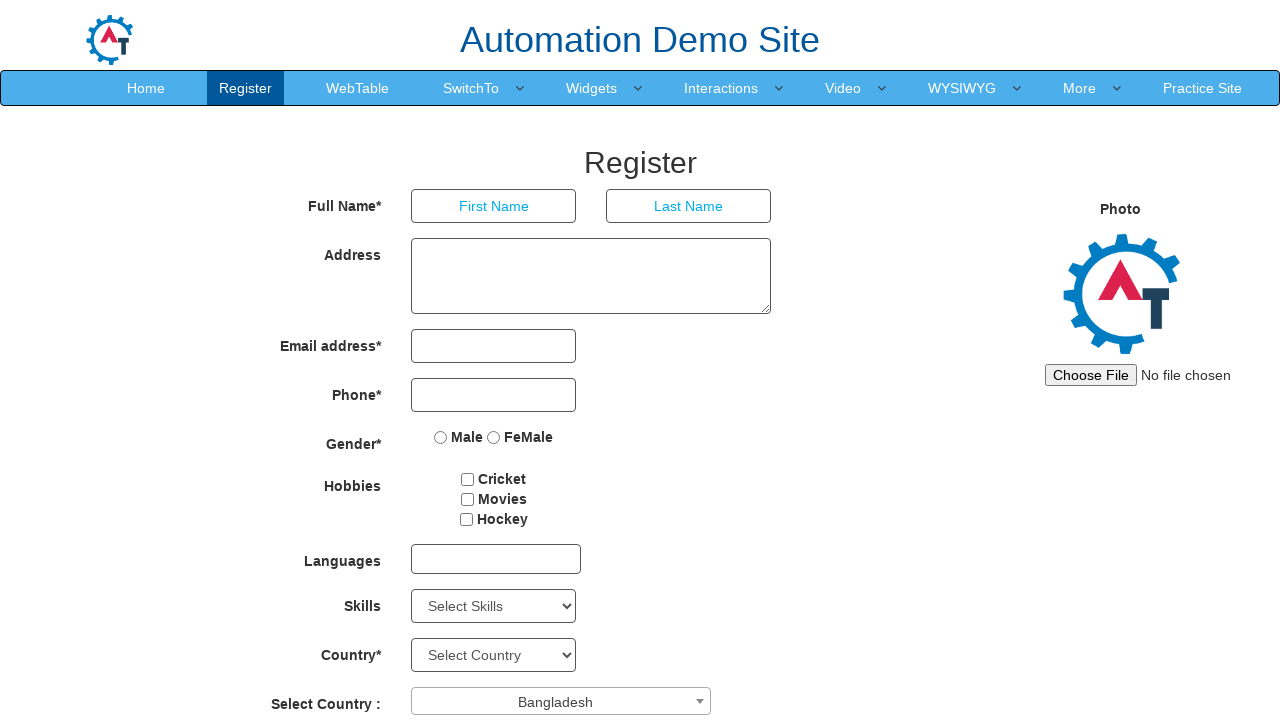